Tests that the "complete all" checkbox updates state when individual items are completed or cleared.

Starting URL: https://demo.playwright.dev/todomvc

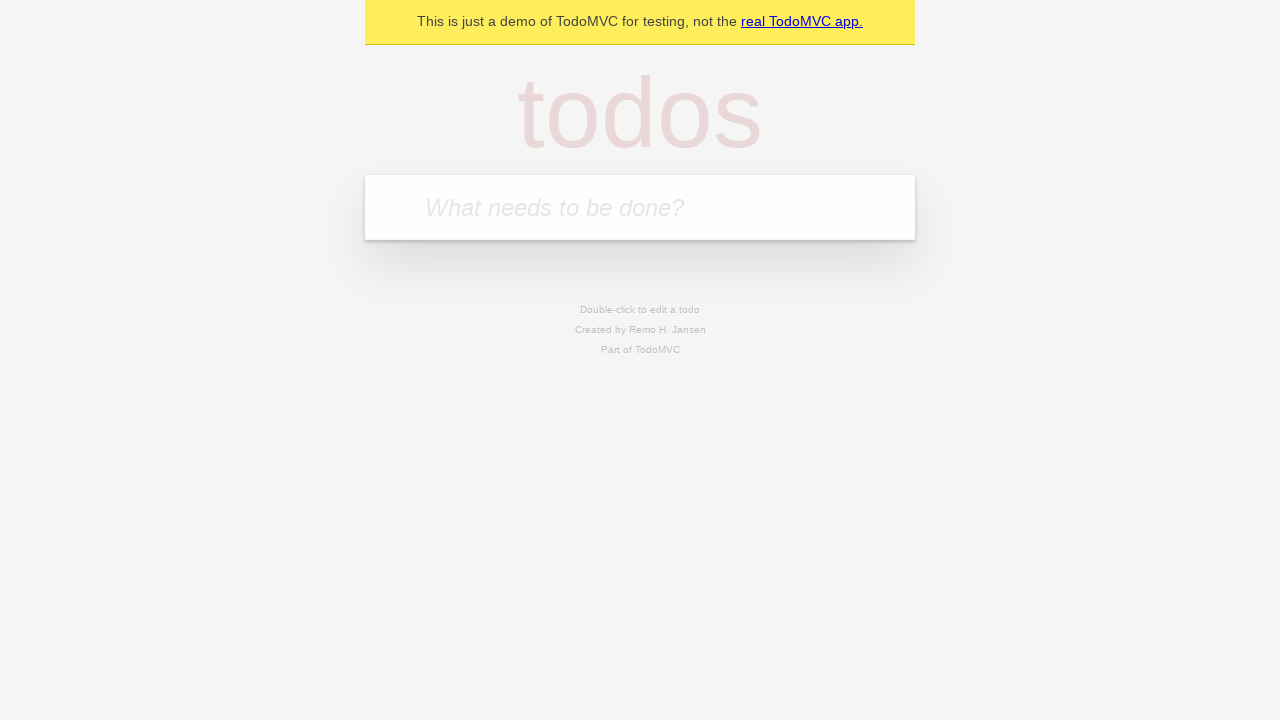

Filled todo input with 'buy some cheese' on internal:attr=[placeholder="What needs to be done?"i]
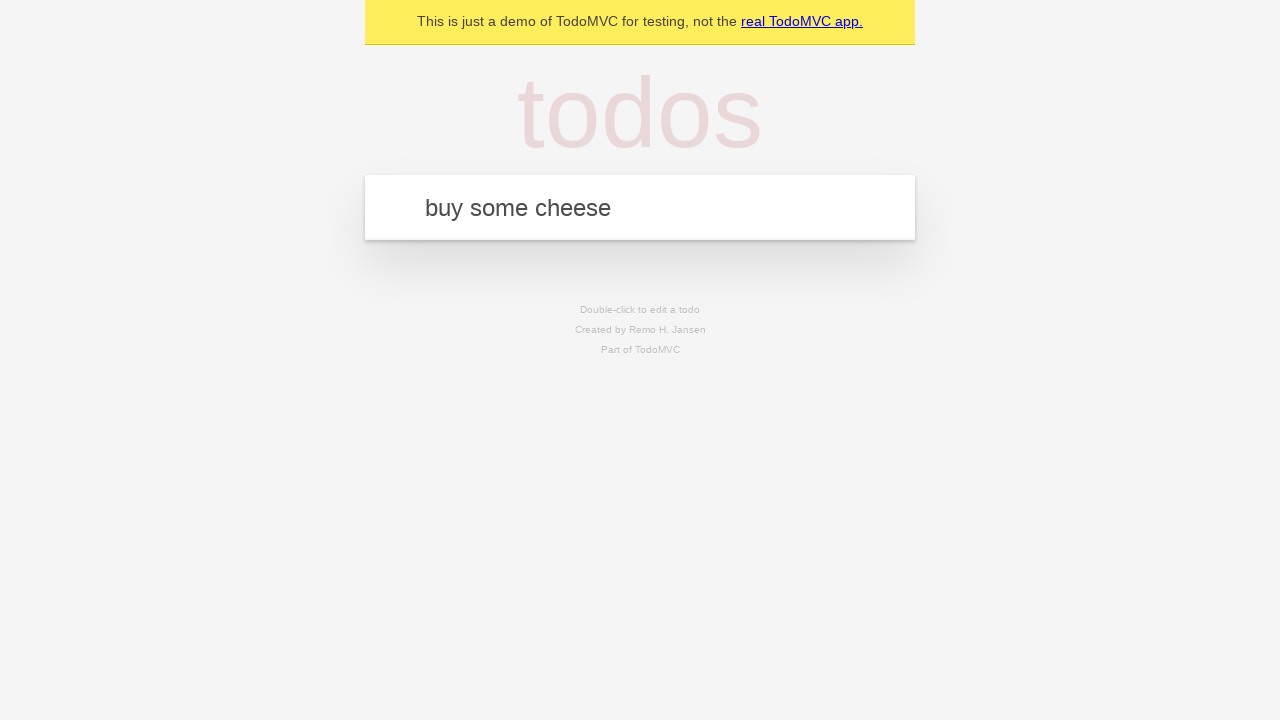

Pressed Enter to add first todo on internal:attr=[placeholder="What needs to be done?"i]
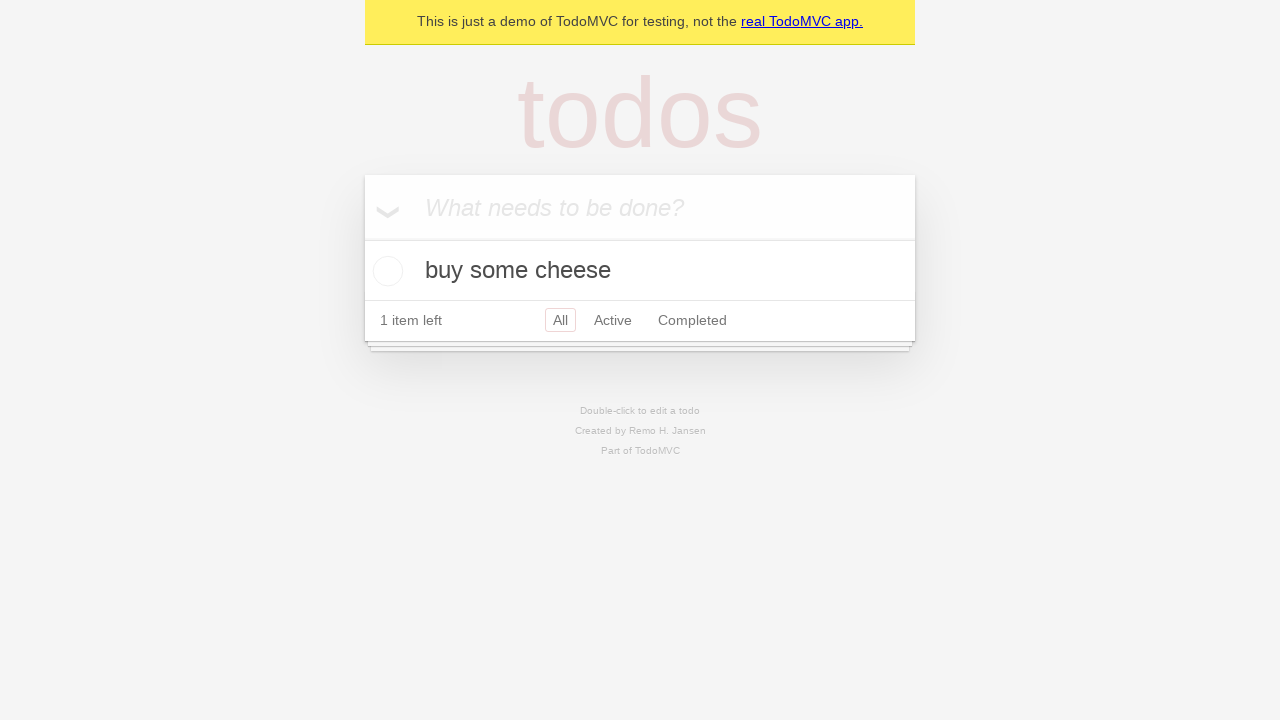

Filled todo input with 'feed the cat' on internal:attr=[placeholder="What needs to be done?"i]
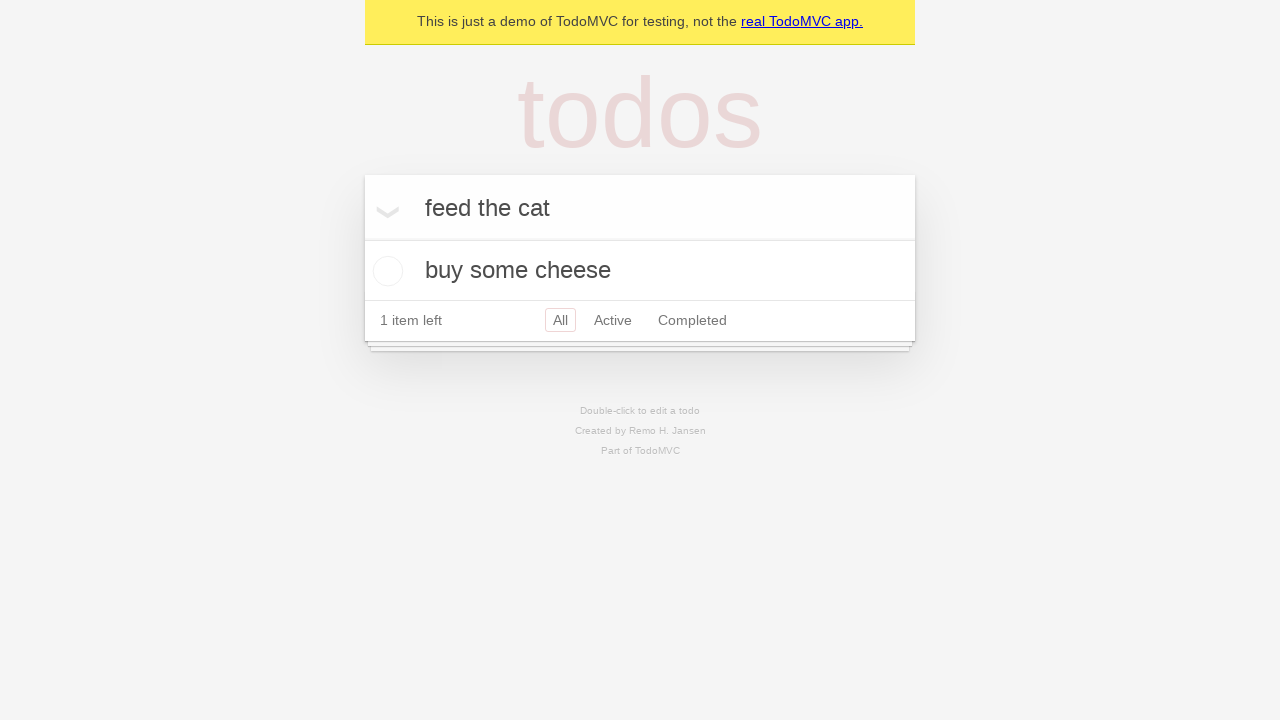

Pressed Enter to add second todo on internal:attr=[placeholder="What needs to be done?"i]
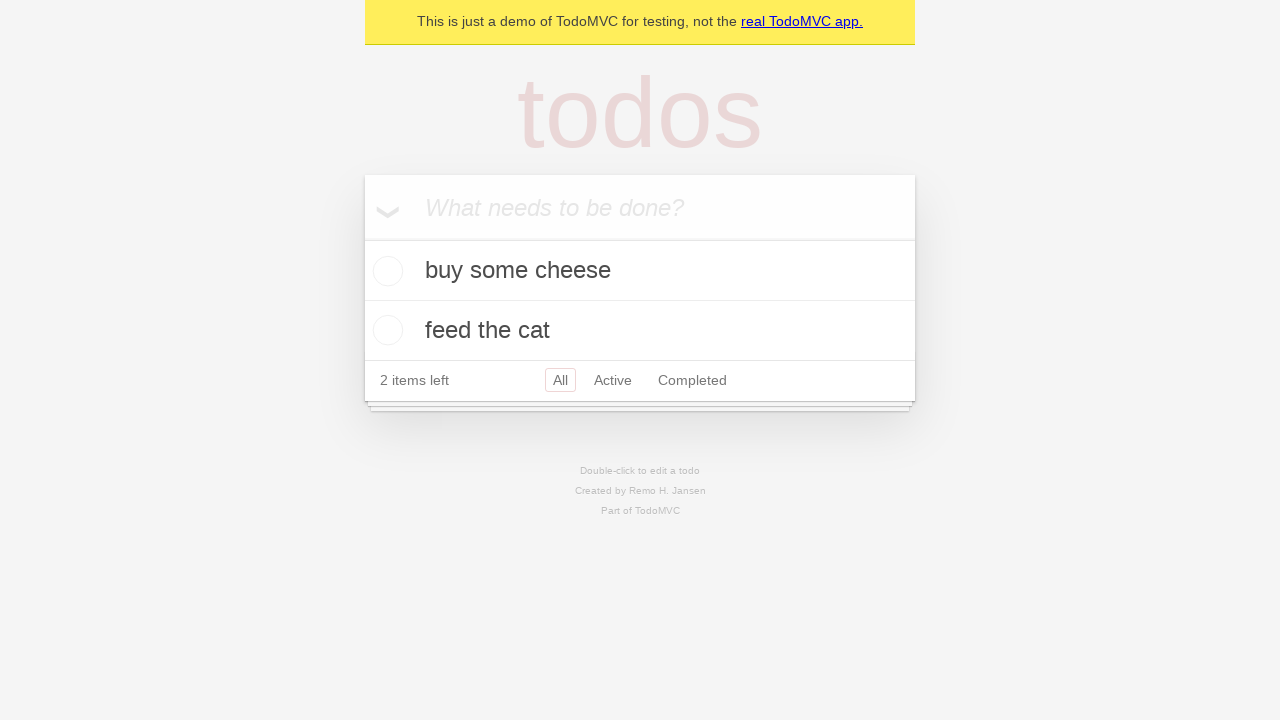

Filled todo input with 'book a doctors appointment' on internal:attr=[placeholder="What needs to be done?"i]
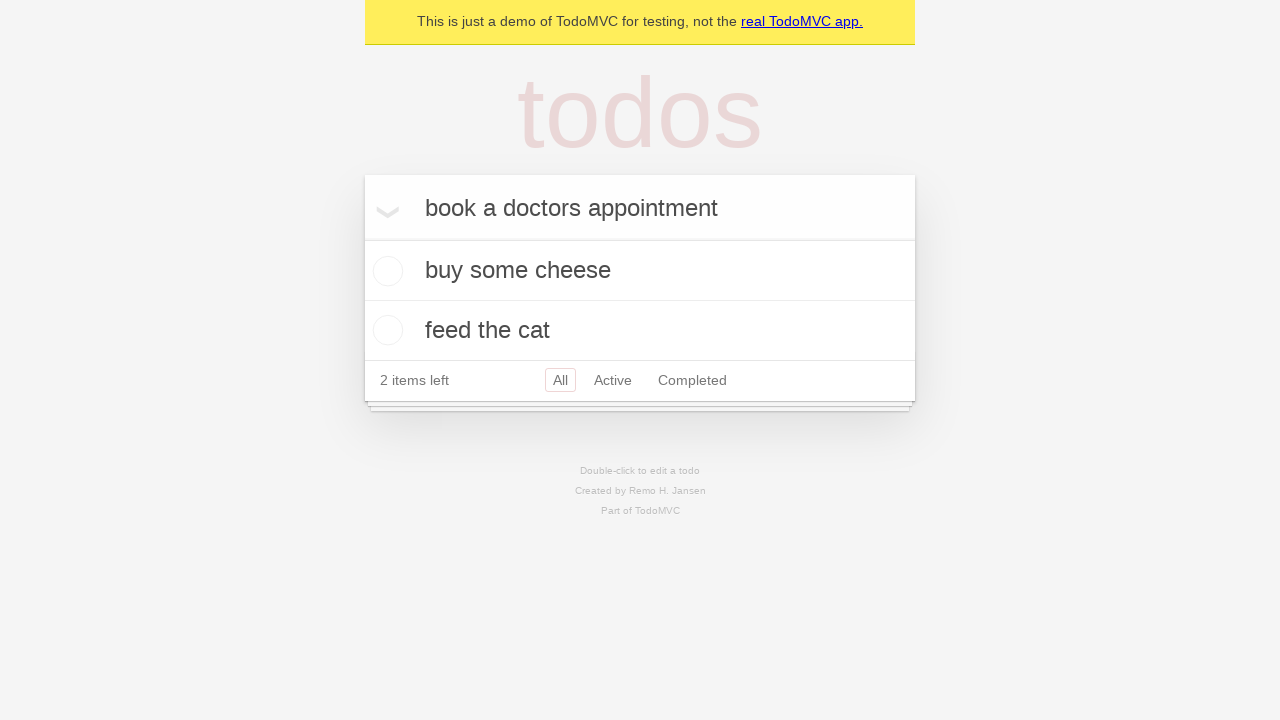

Pressed Enter to add third todo on internal:attr=[placeholder="What needs to be done?"i]
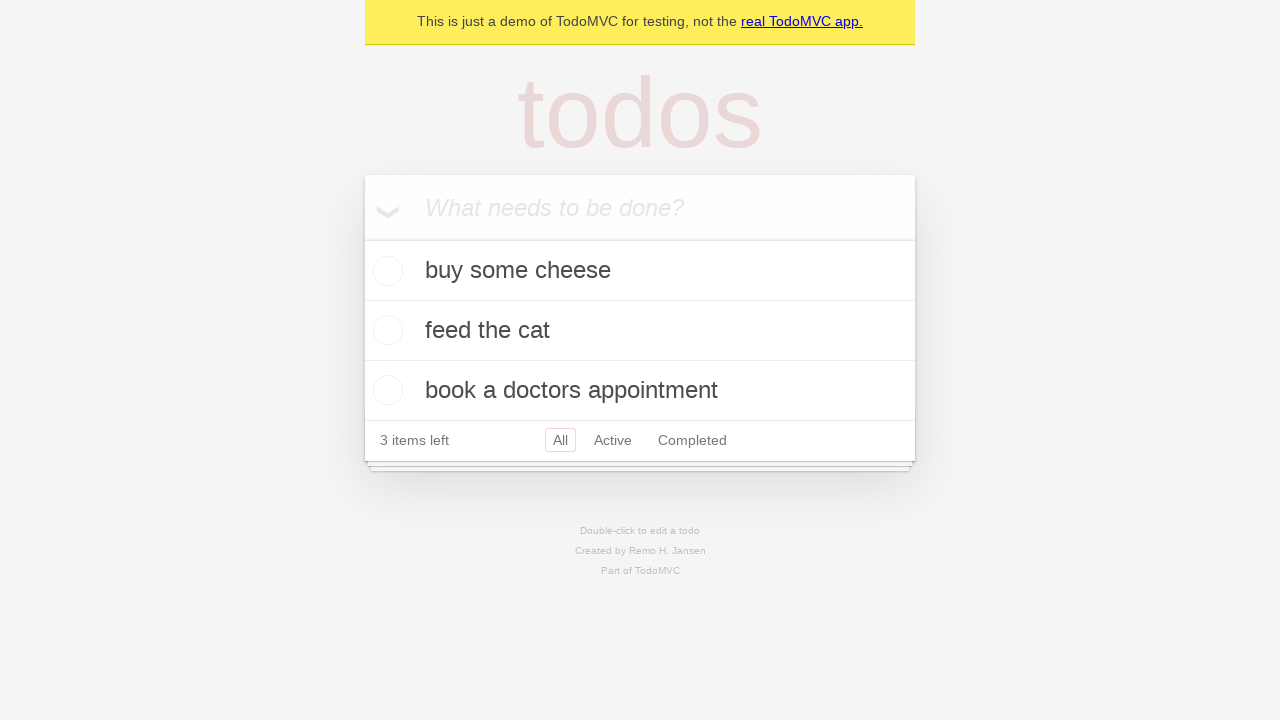

Waited for all 3 todos to be added to localStorage
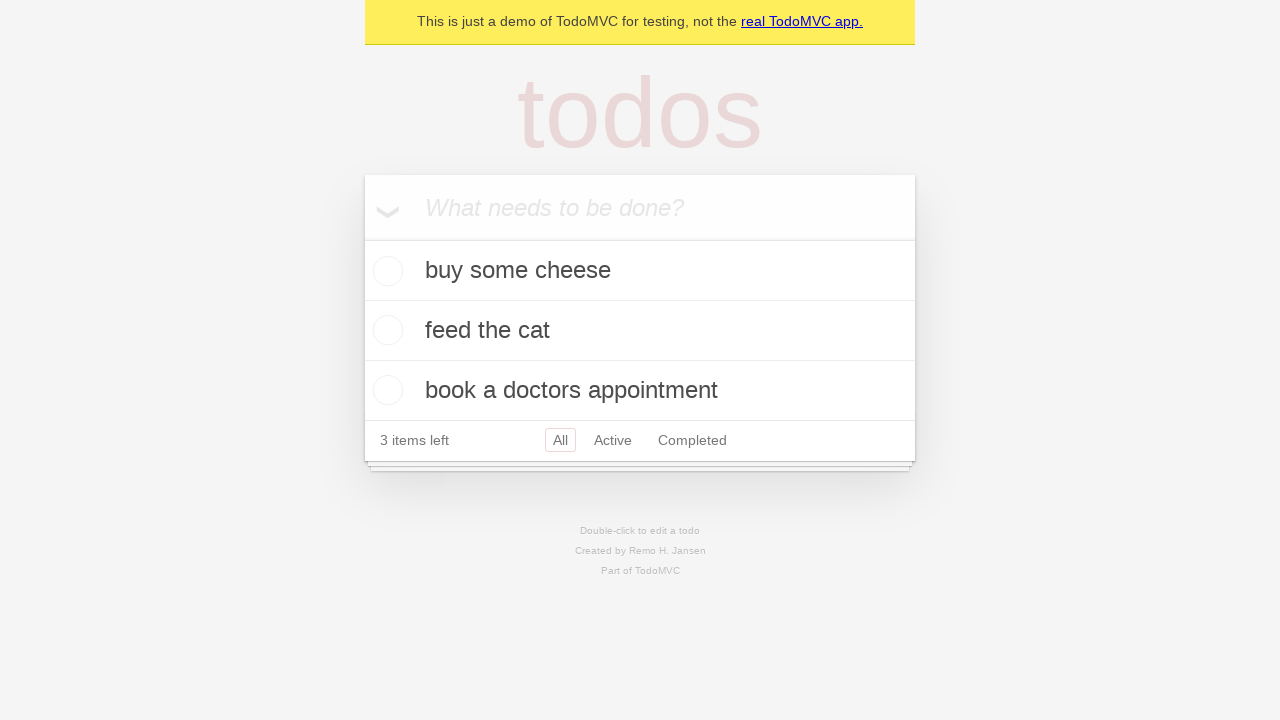

Checked 'Mark all as complete' checkbox at (362, 238) on internal:label="Mark all as complete"i
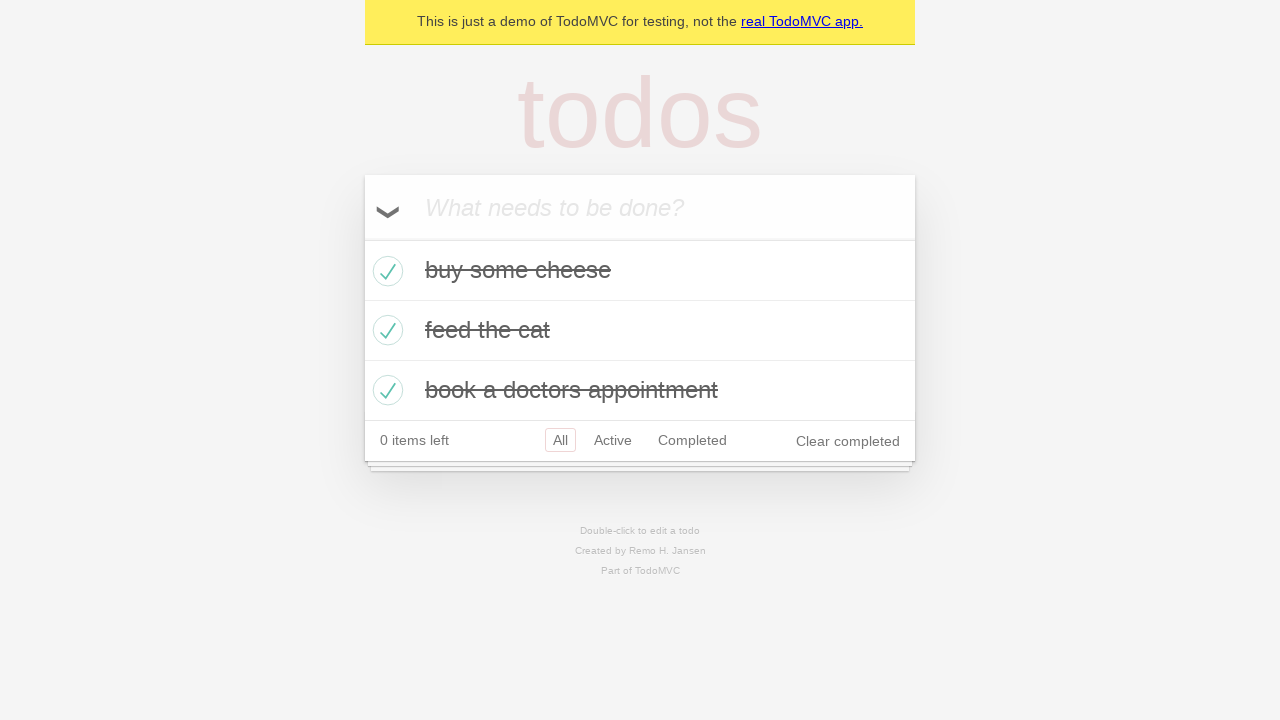

Waited for all 3 todos to be marked as completed
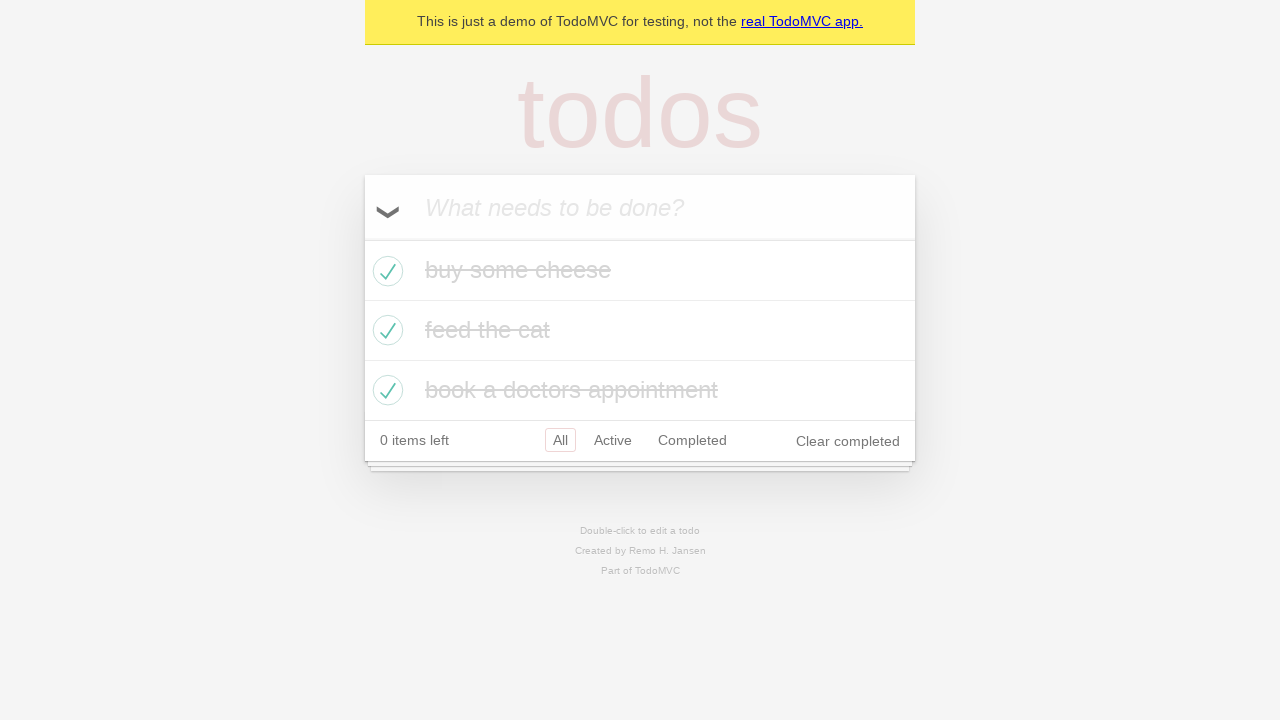

Unchecked the first todo item at (385, 271) on internal:testid=[data-testid="todo-item"s] >> nth=0 >> internal:role=checkbox
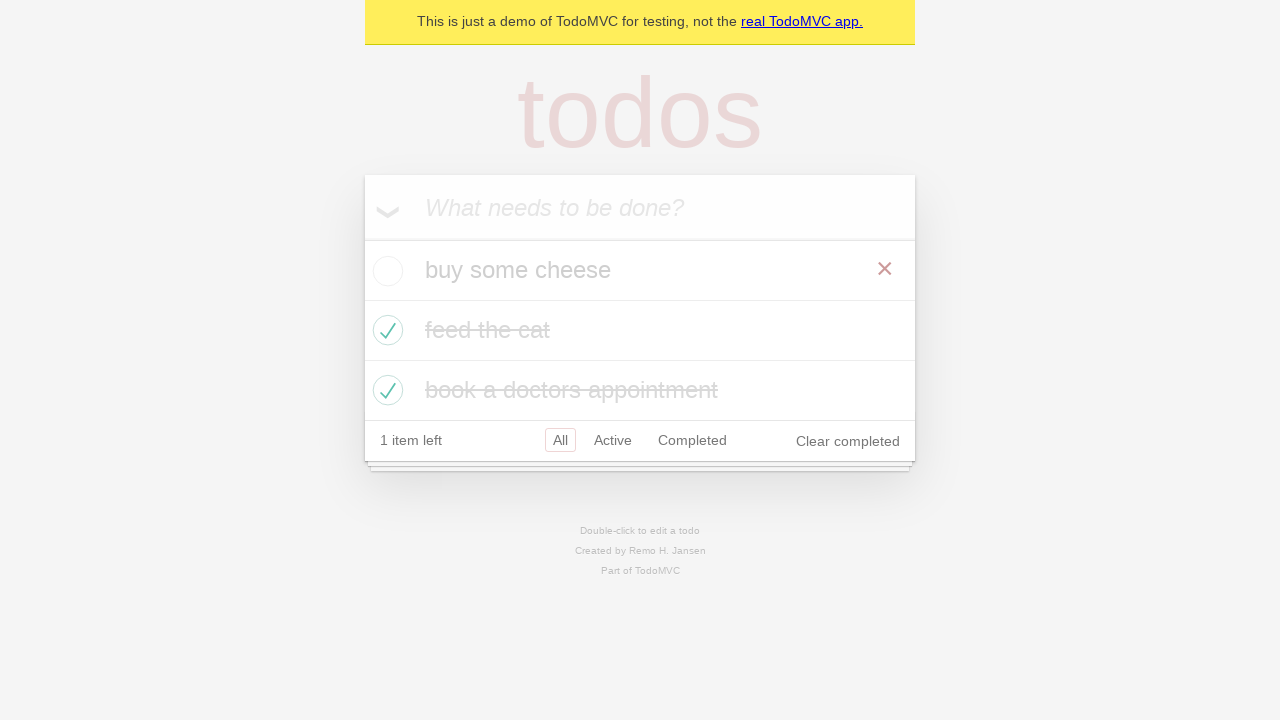

Checked the first todo item again at (385, 271) on internal:testid=[data-testid="todo-item"s] >> nth=0 >> internal:role=checkbox
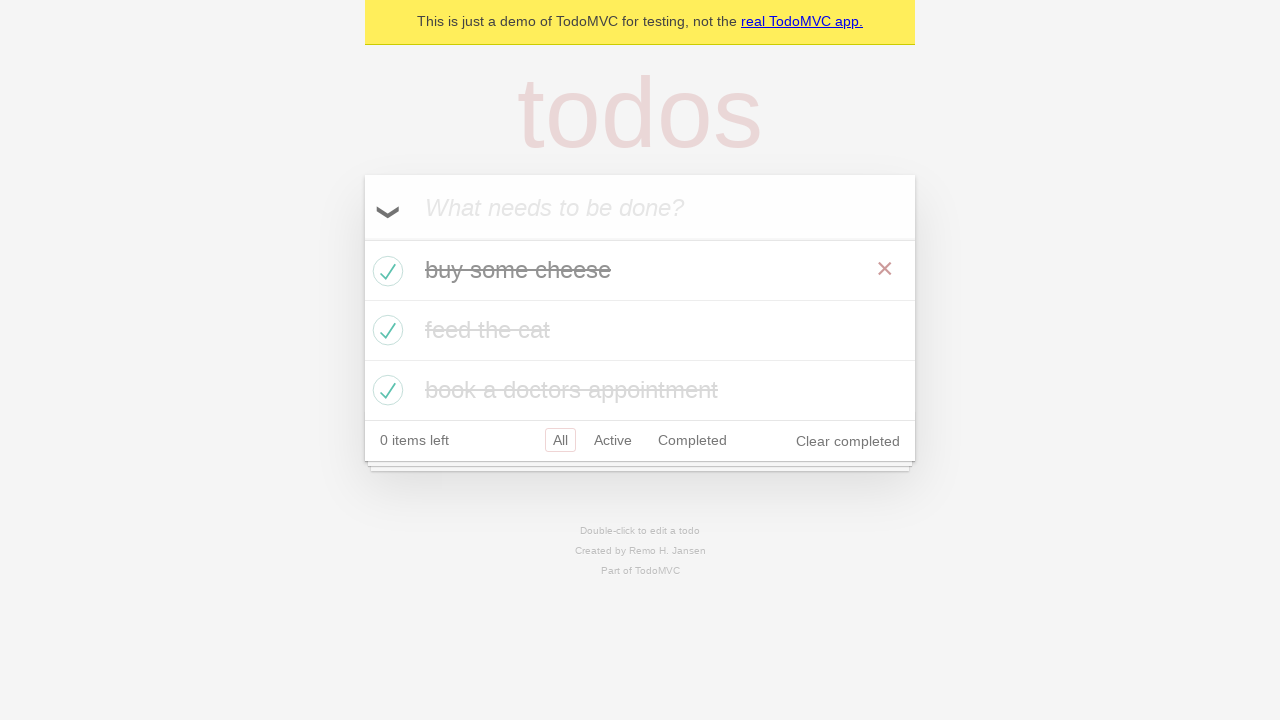

Waited for all 3 todos to be completed again after re-checking first item
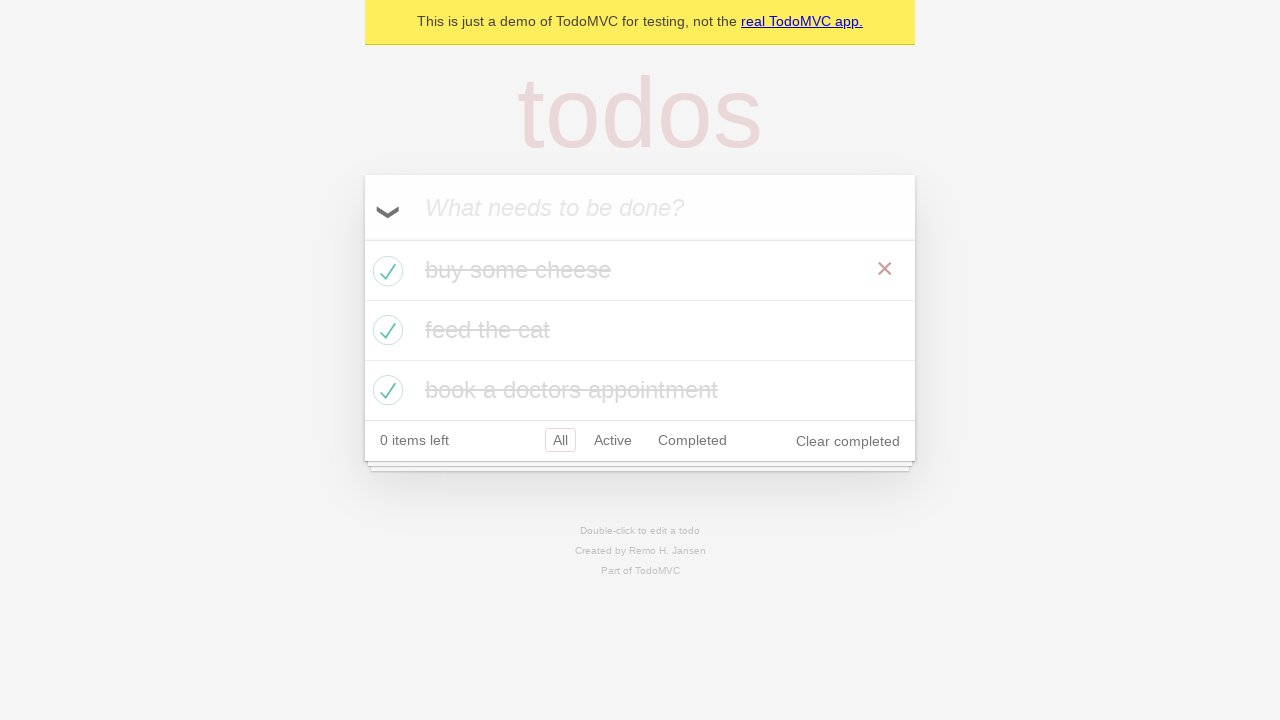

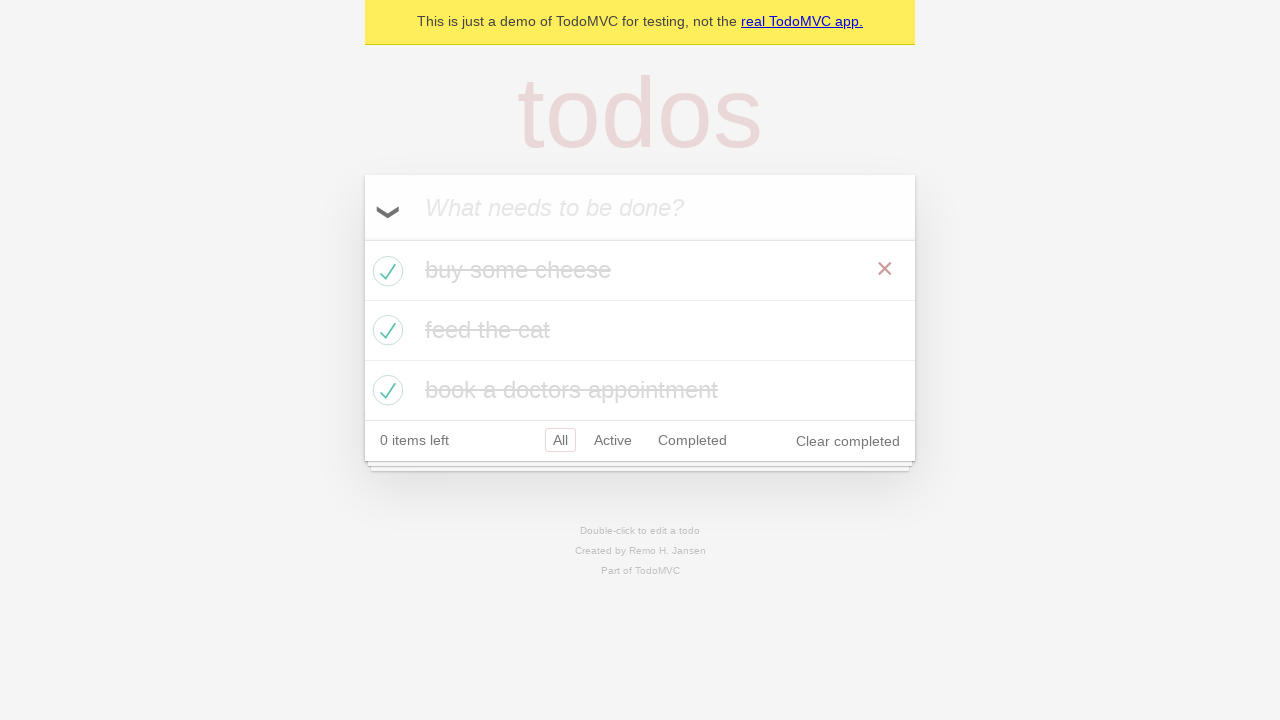